Tests form interactions on a registration page by clicking a checkbox and selecting a radio button option

Starting URL: http://demo.automationtesting.in/Register.html

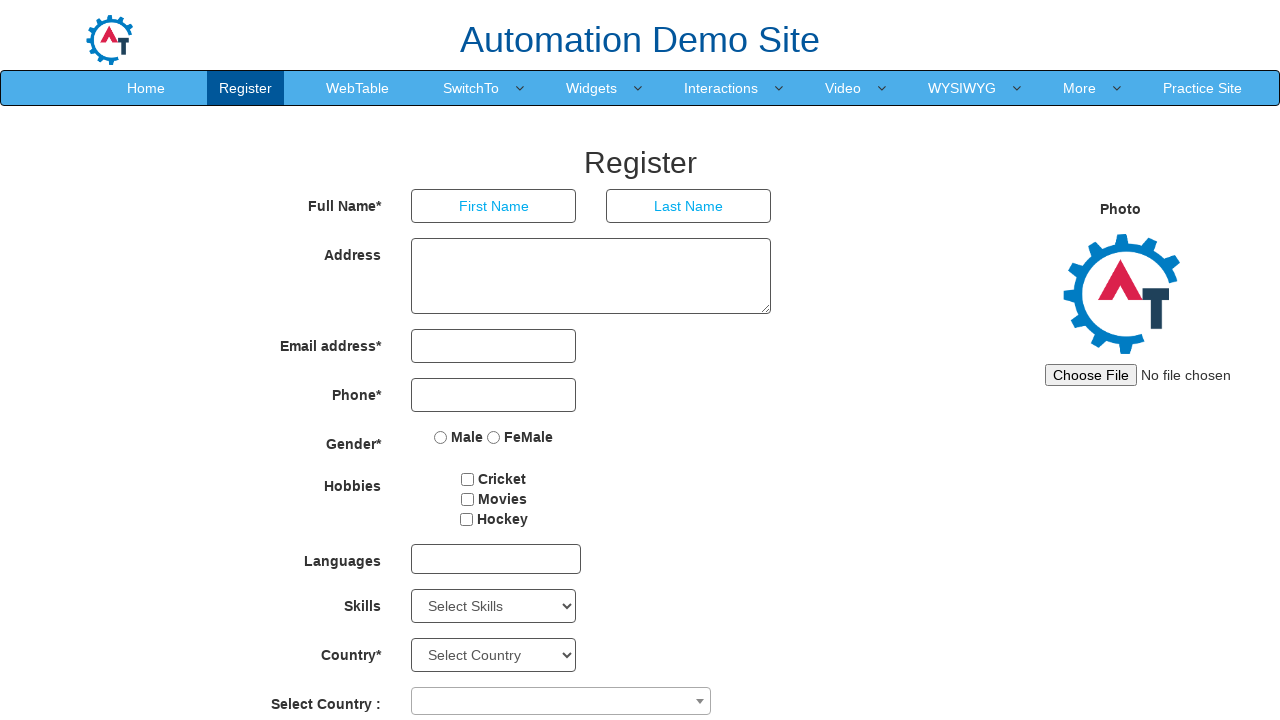

Clicked the second checkbox at (467, 499) on #checkbox2
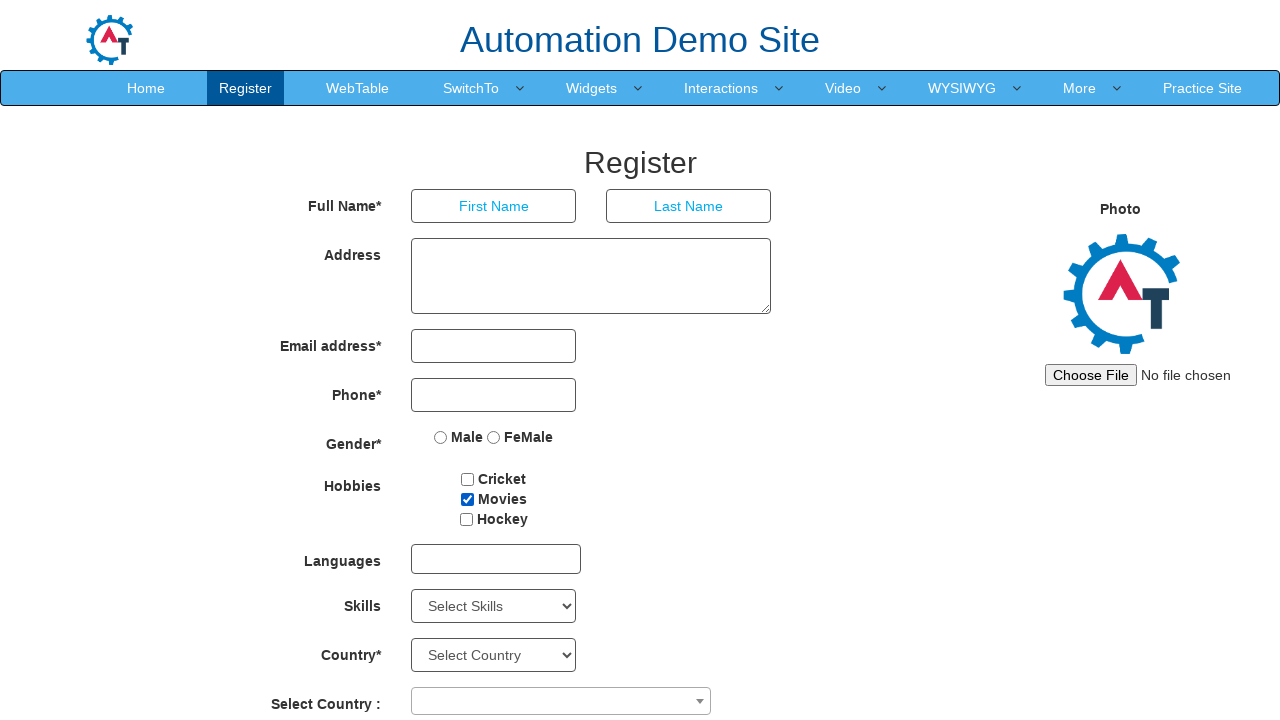

Clicked the first radio button option at (441, 437) on input[name='radiooptions']
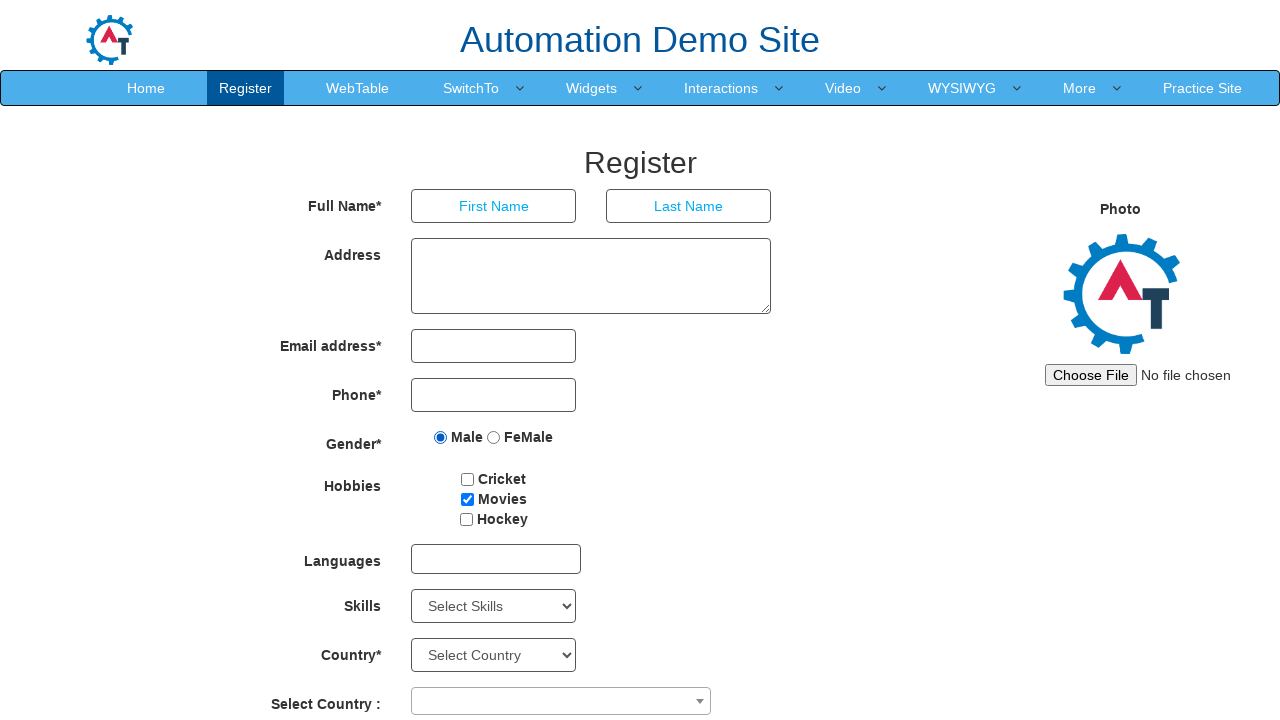

Select elements loaded and present on the page
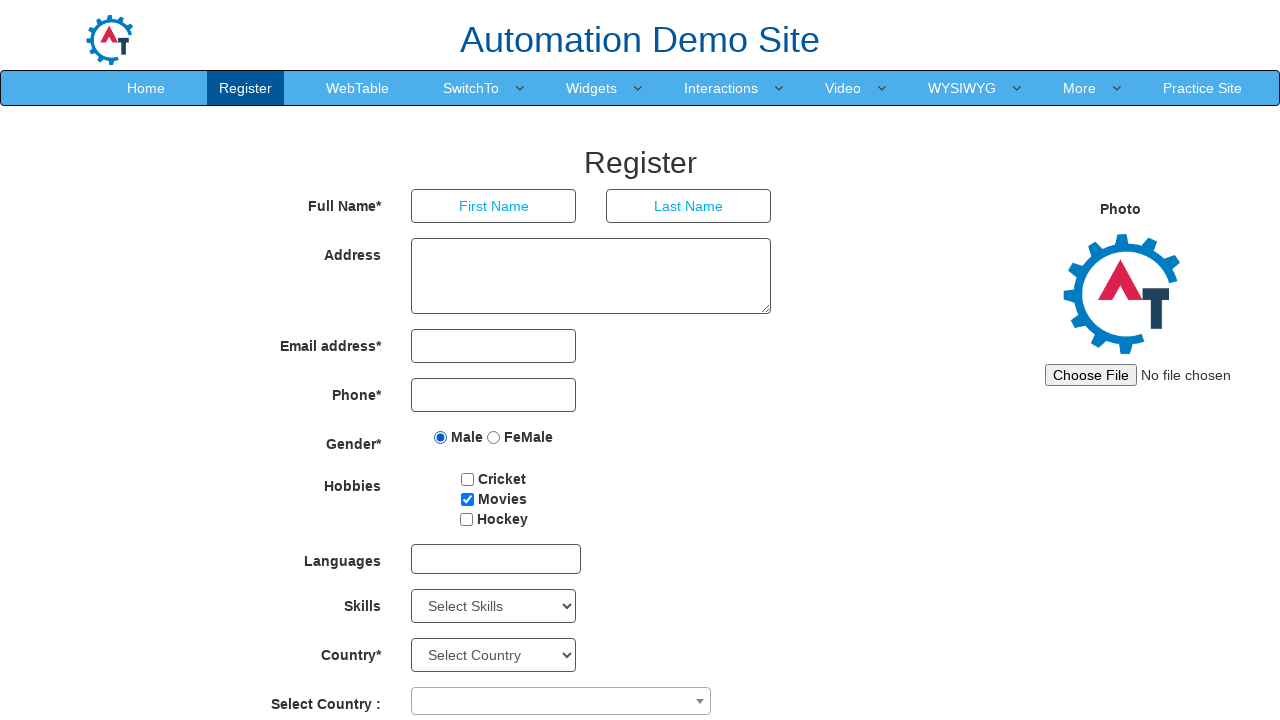

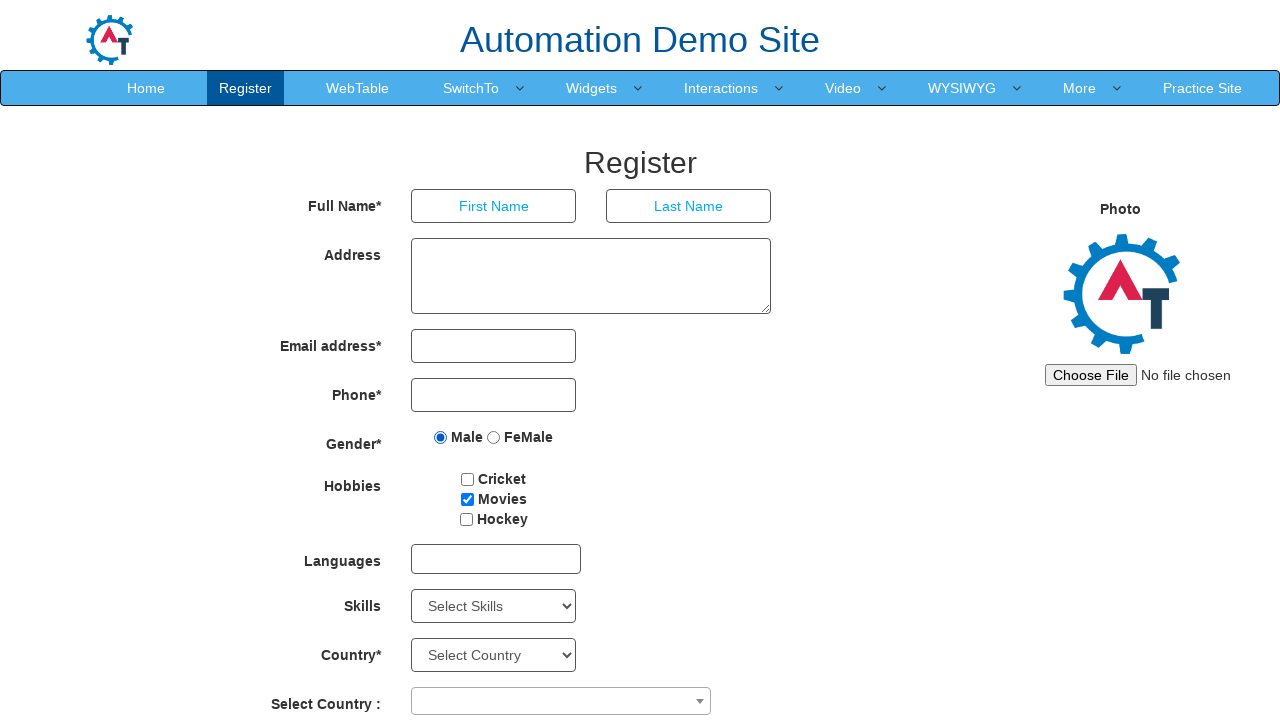